Tests right-click (context menu) functionality by performing a context click on a button element on a jQuery context menu demo page

Starting URL: http://swisnl.github.io/jQuery-contextMenu/demo.html

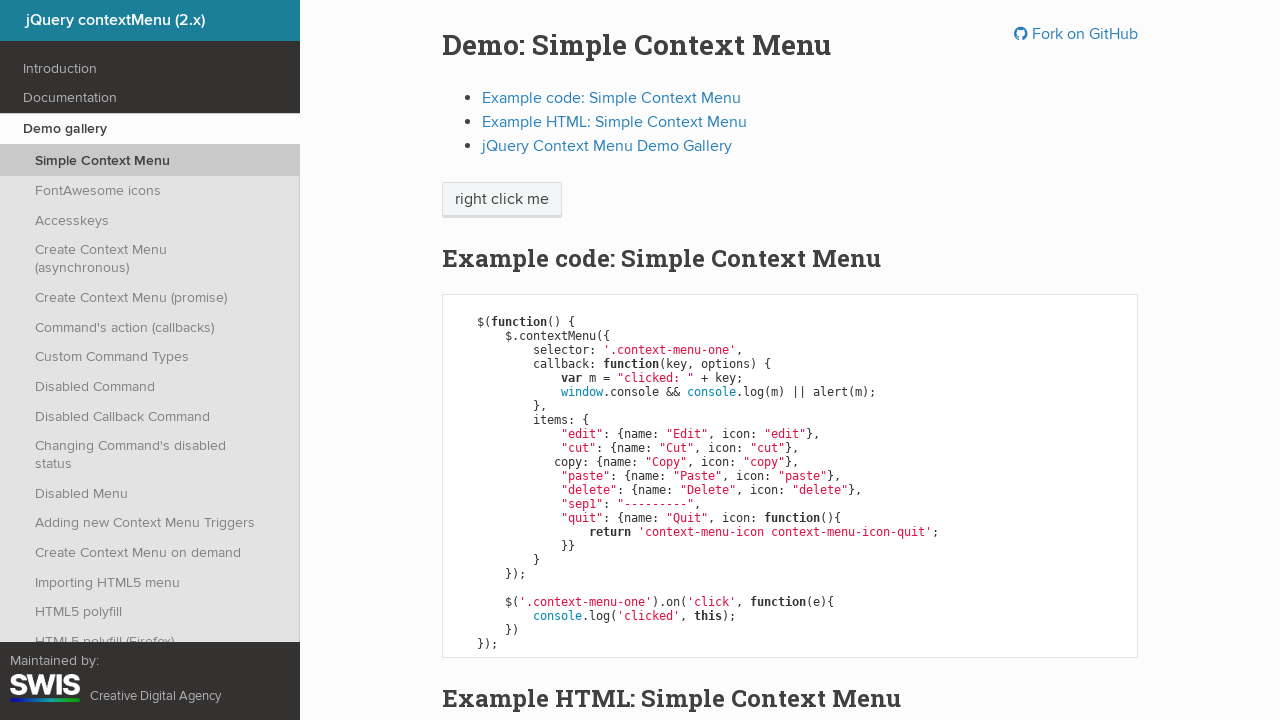

Context menu trigger button is visible
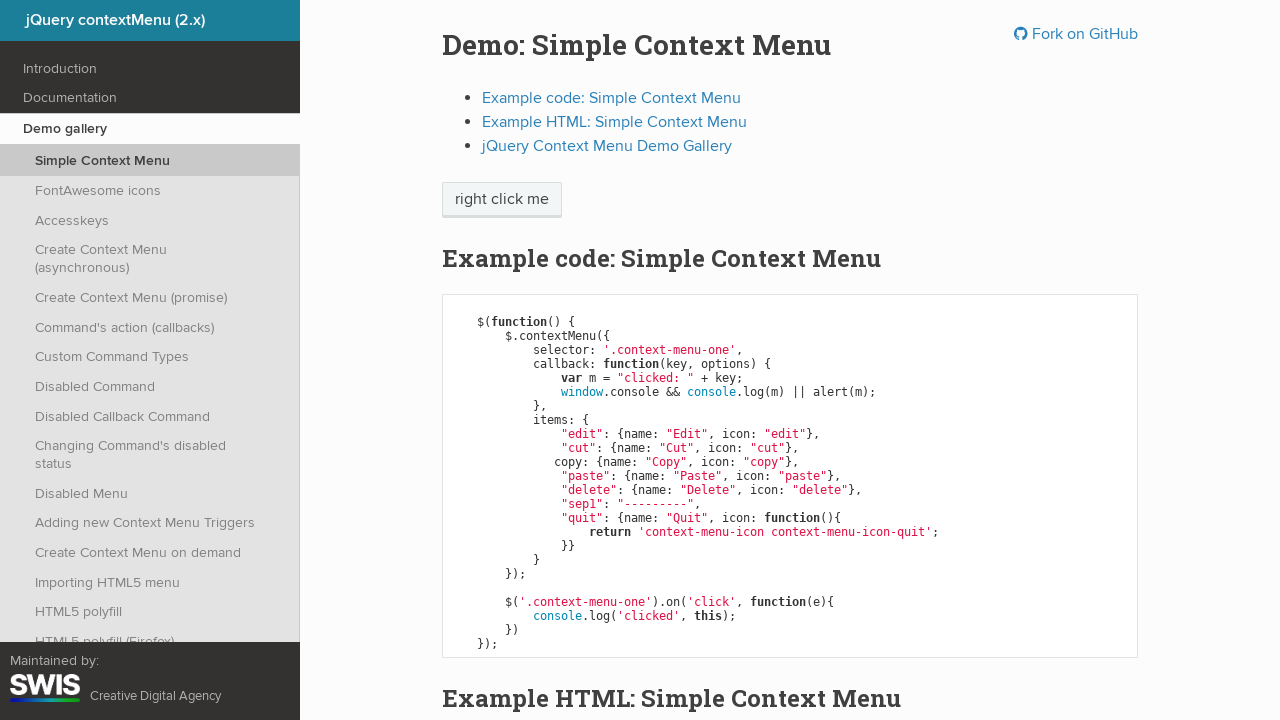

Performed right-click on context menu trigger button at (502, 200) on span.context-menu-one.btn.btn-neutral
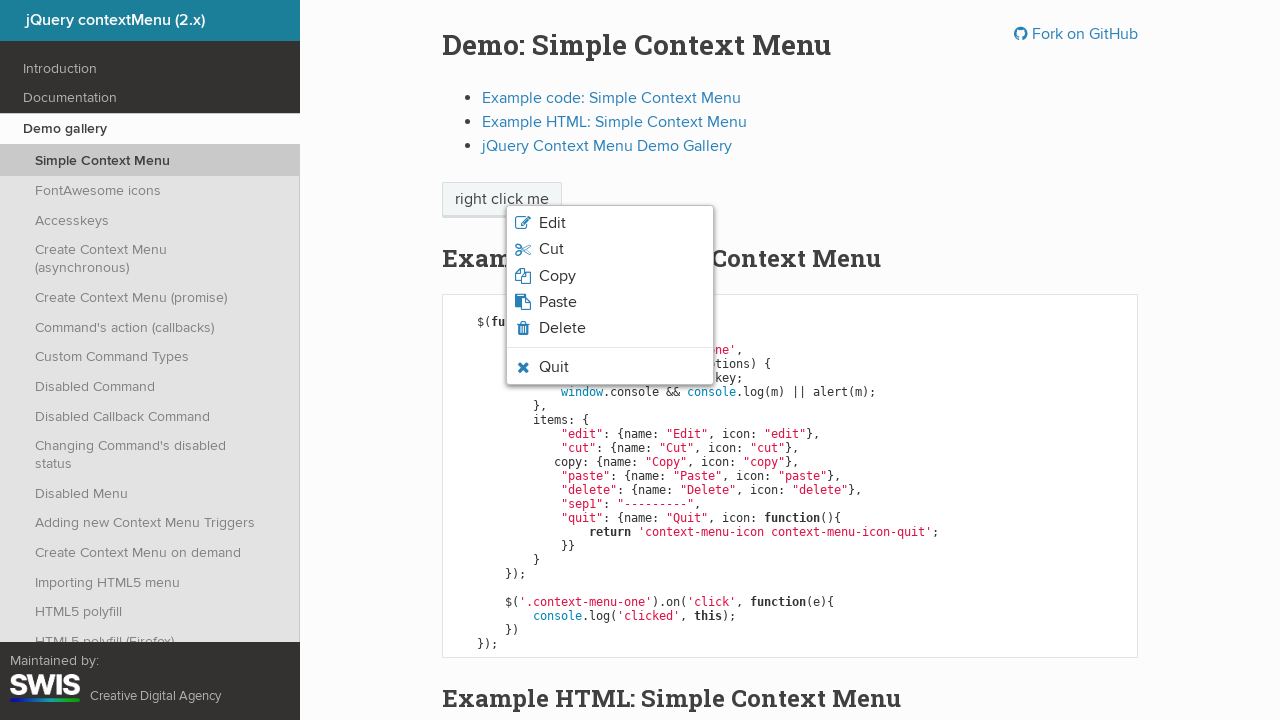

Context menu appeared and is visible
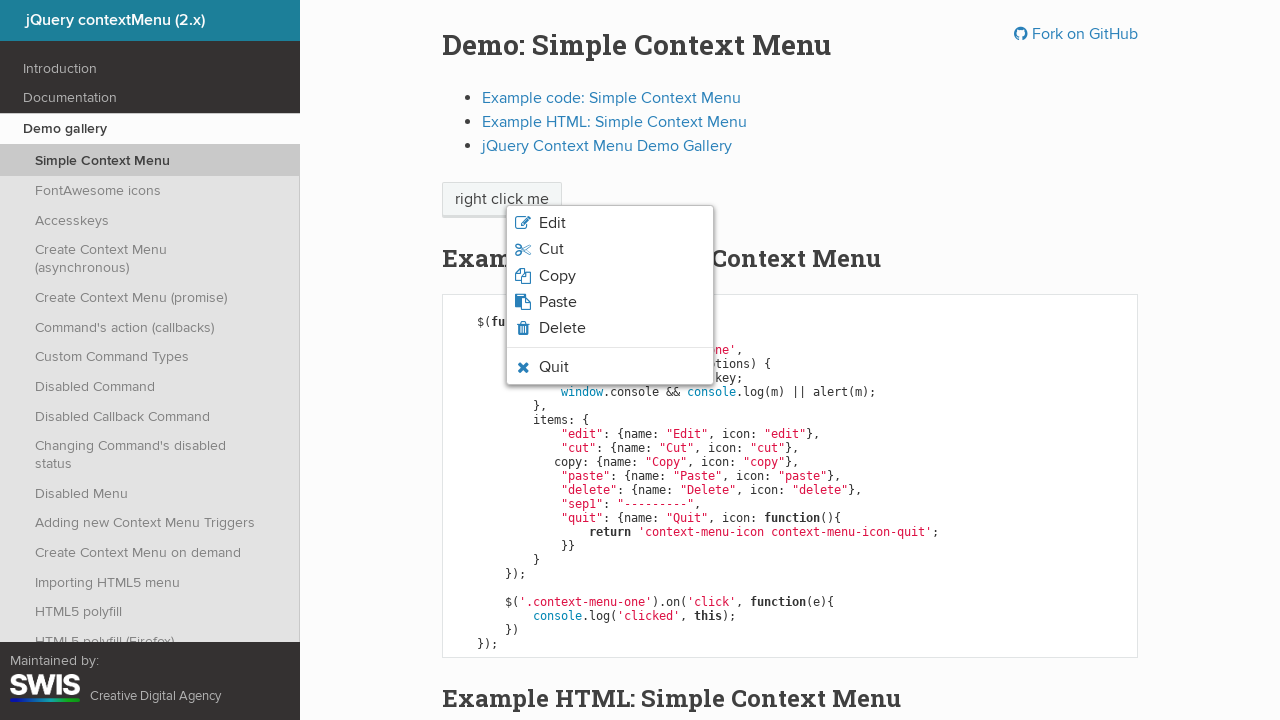

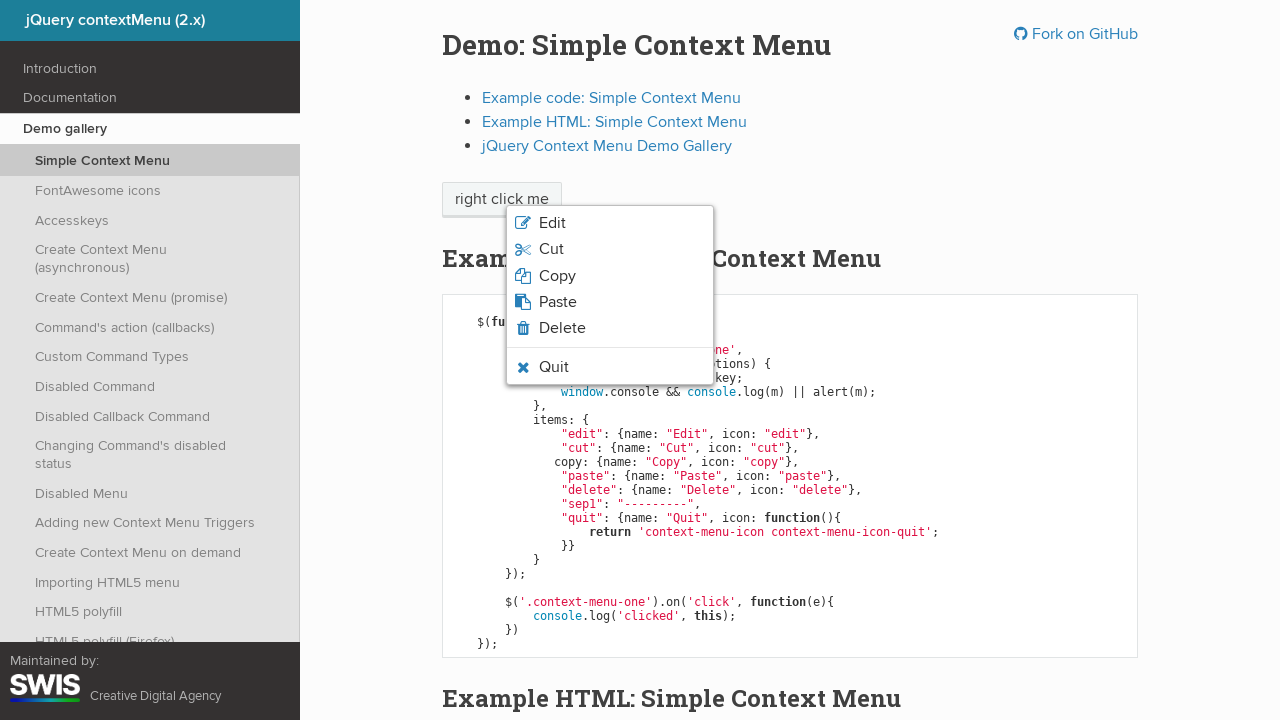